Solves a mathematical challenge by extracting a value from an element attribute, calculating the result, and submitting a form with the answer along with checkbox and radio button selections

Starting URL: http://suninjuly.github.io/get_attribute.html

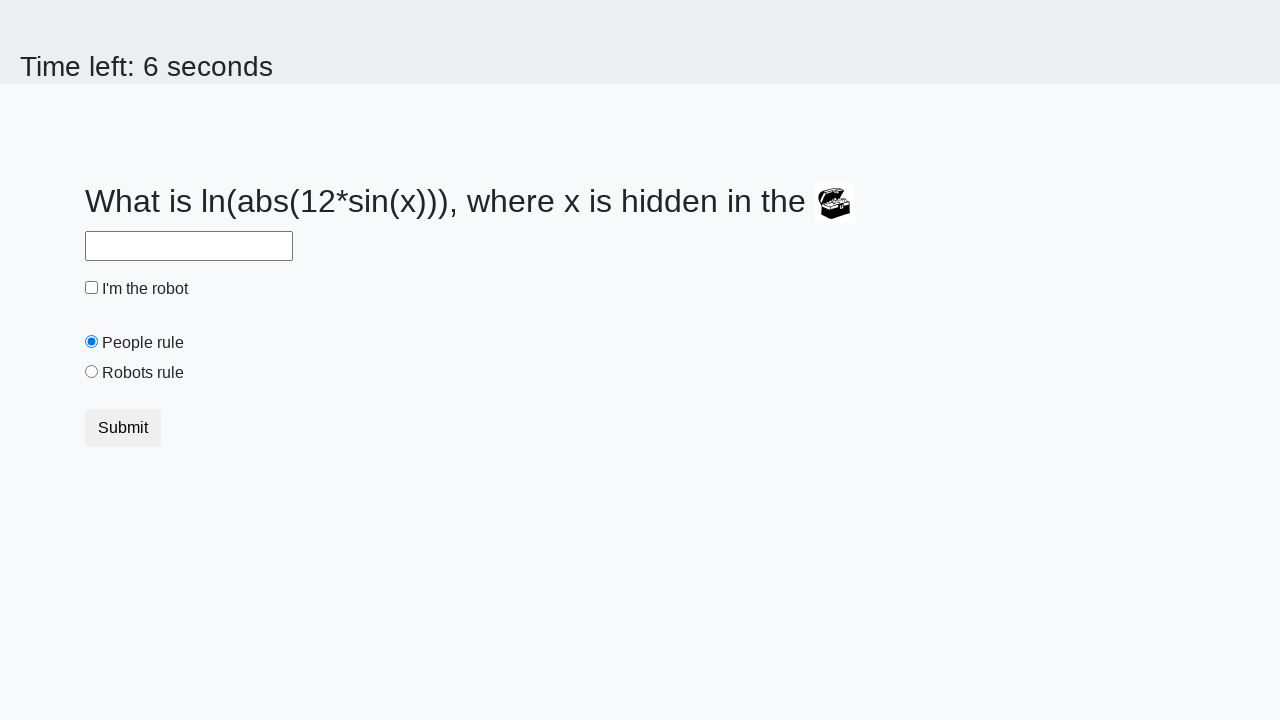

Located treasure element
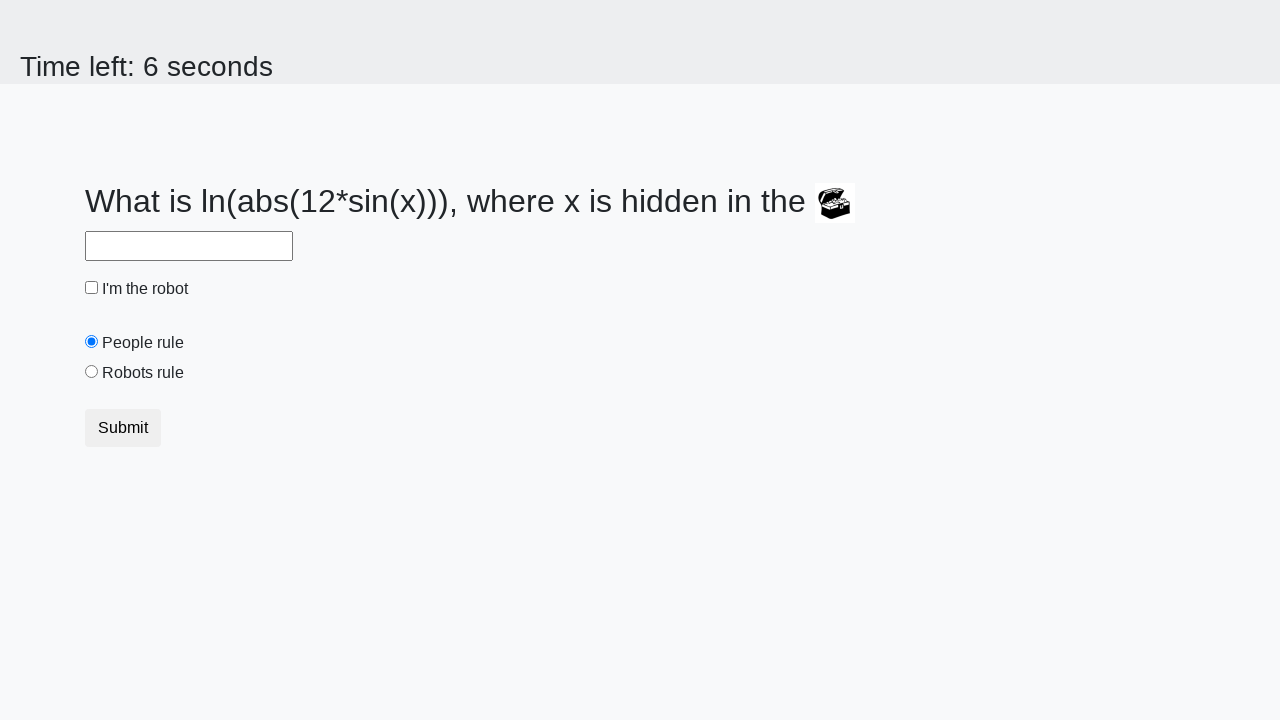

Extracted valuex attribute from treasure element
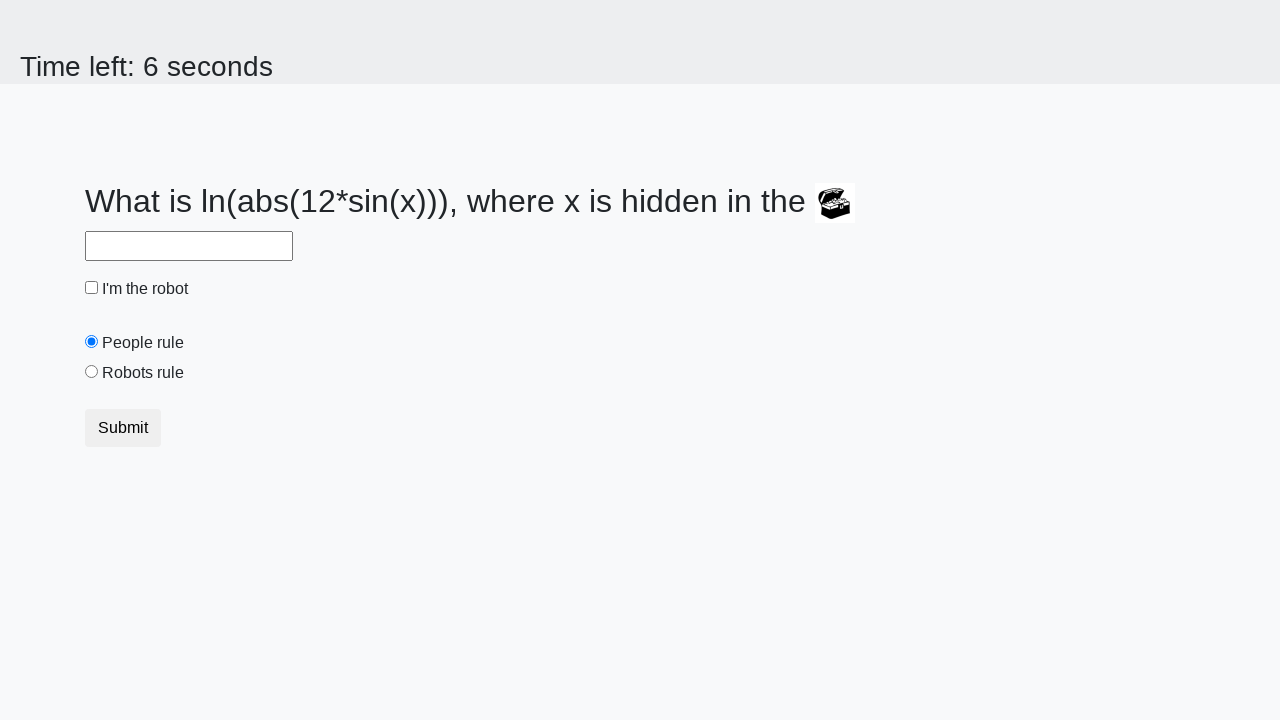

Calculated answer: 2.479726168256476
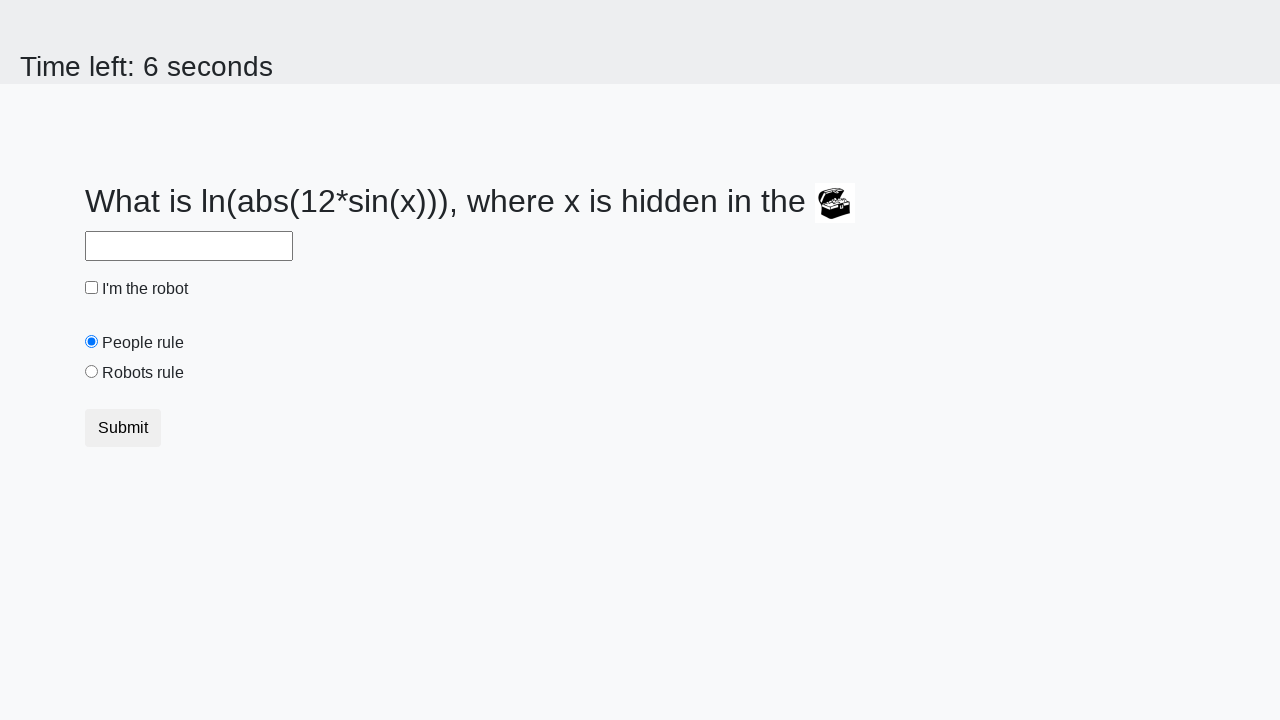

Filled answer field with calculated value on #answer
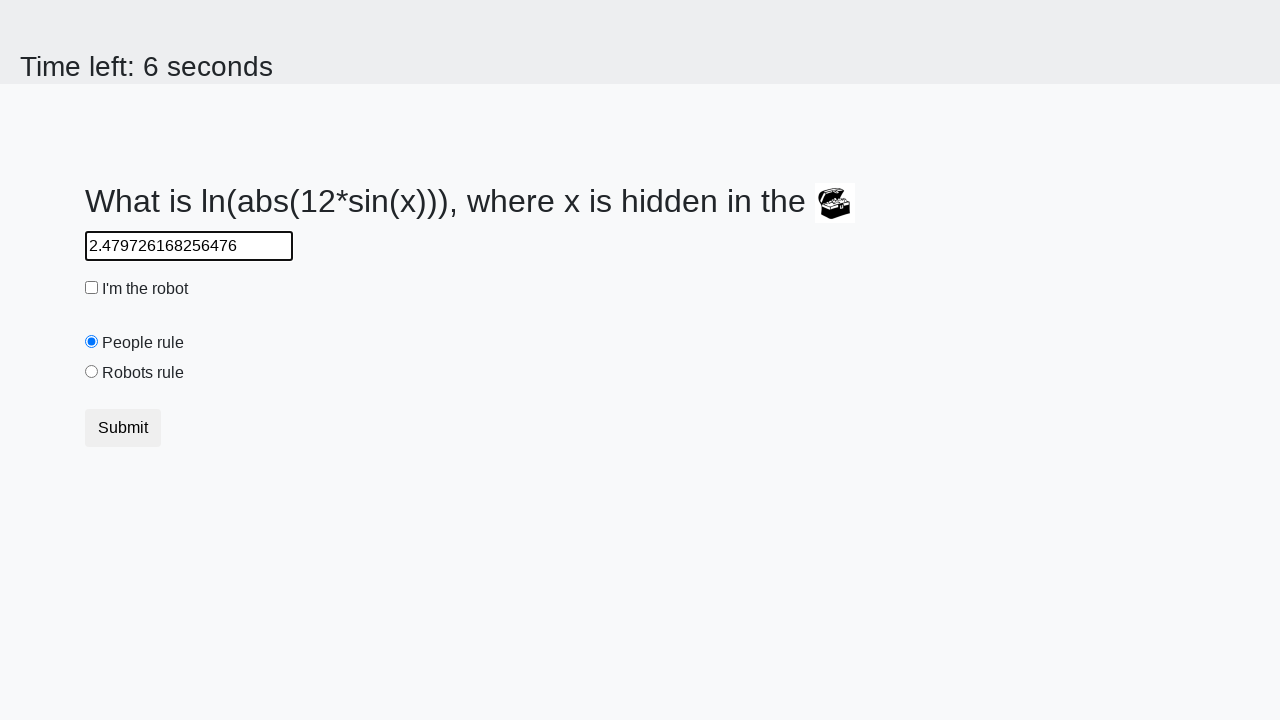

Clicked robot checkbox at (92, 288) on #robotCheckbox
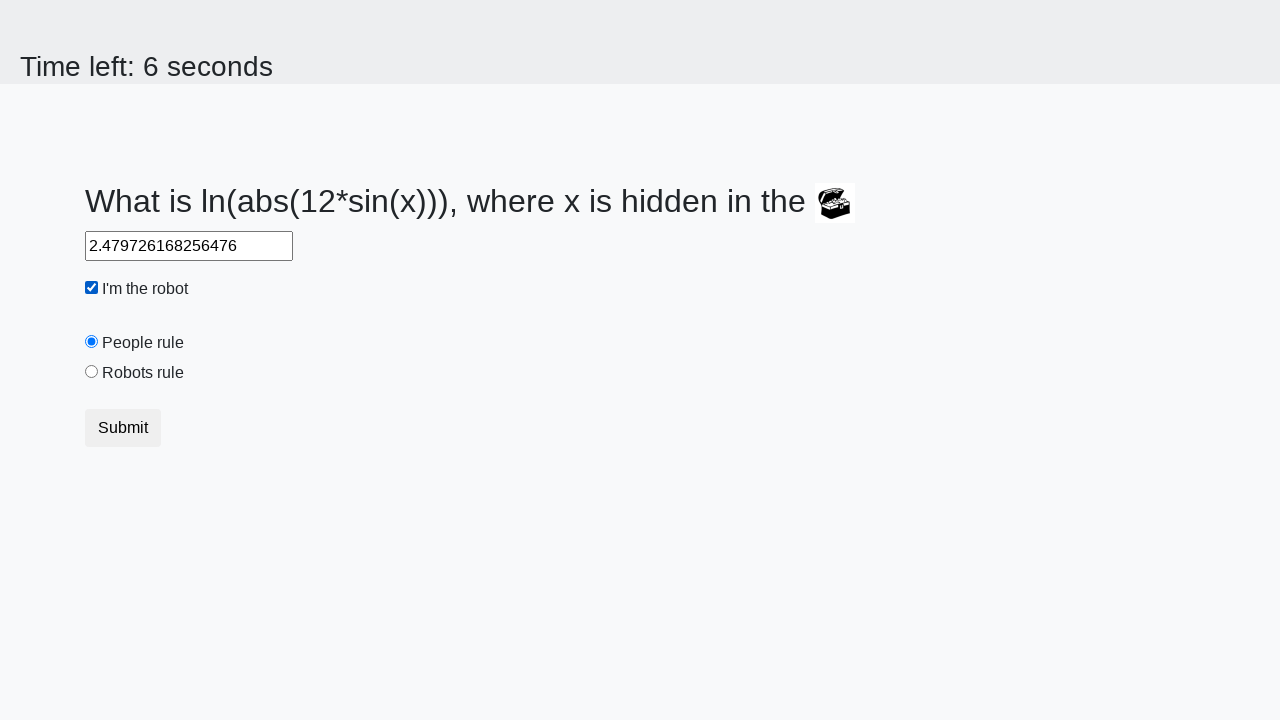

Clicked robots rule radio button at (92, 372) on #robotsRule
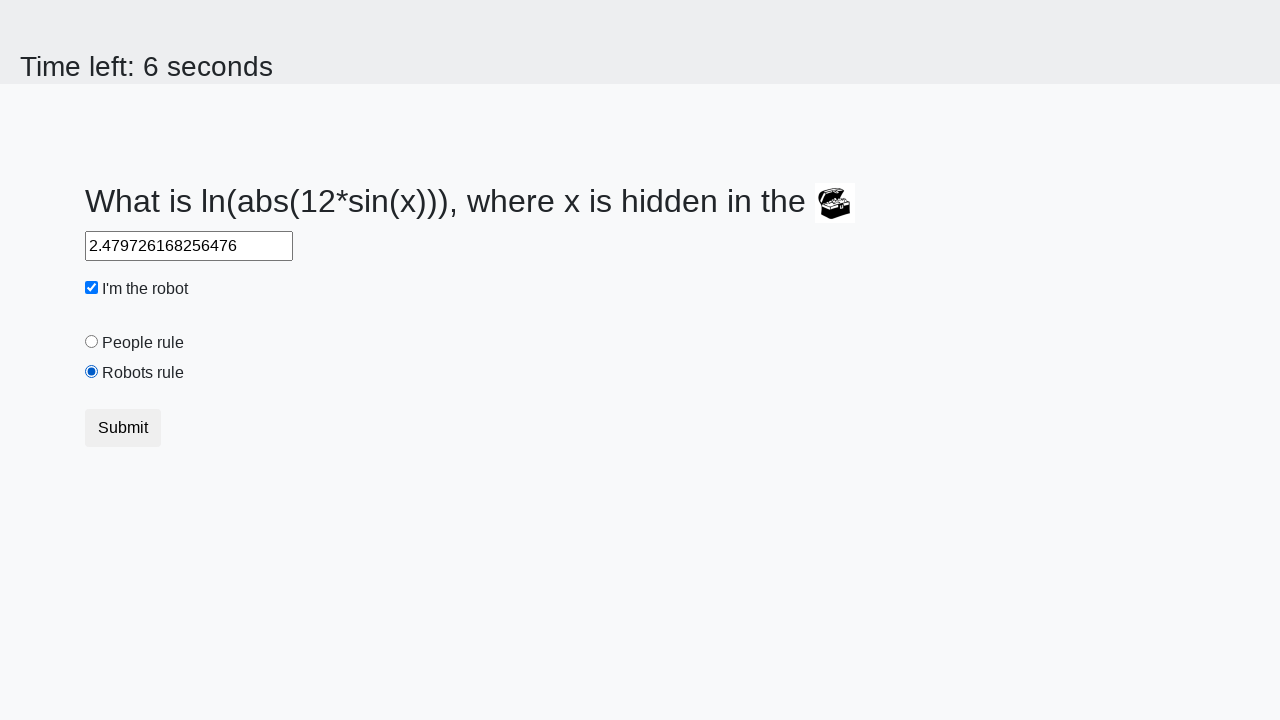

Clicked submit button to submit form at (123, 428) on .btn.btn-default
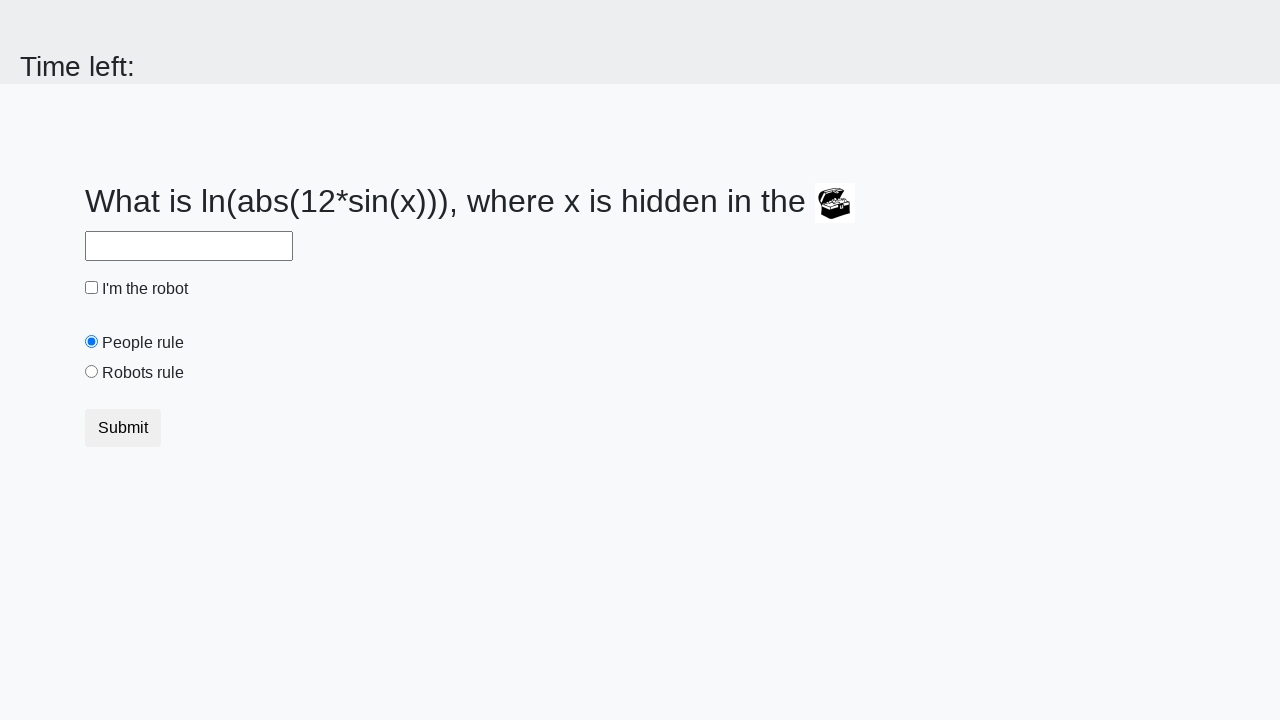

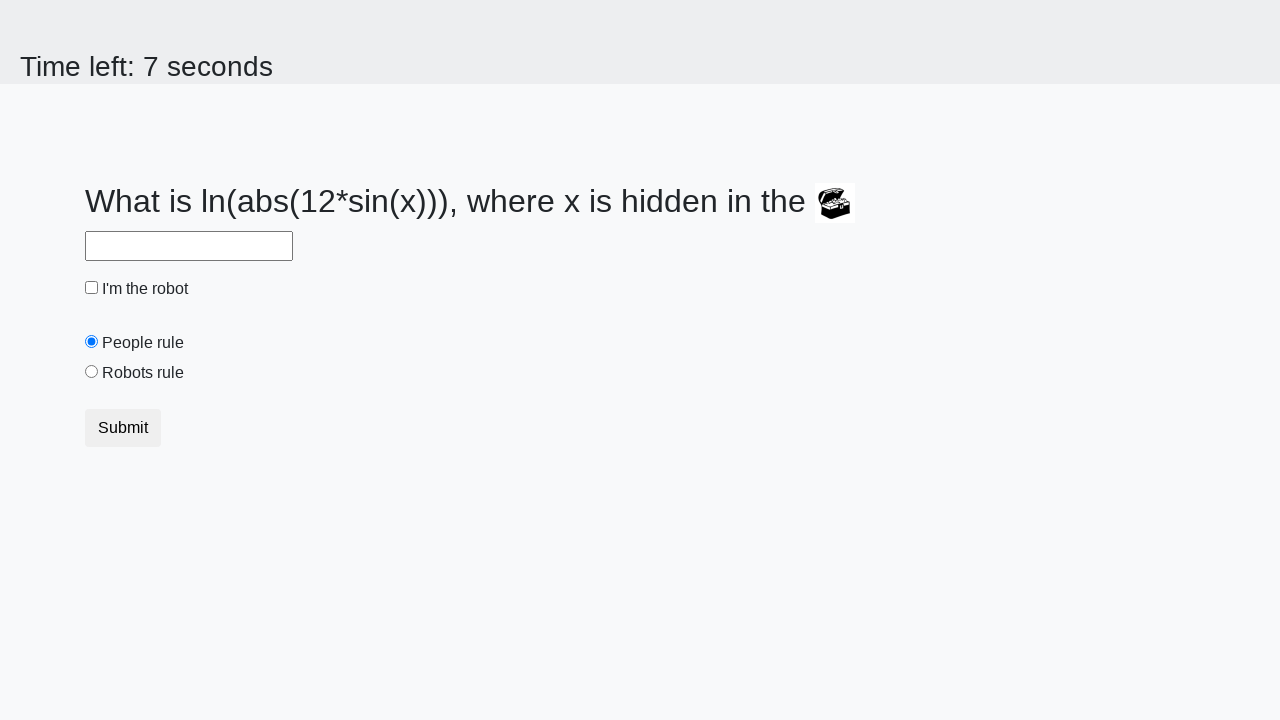